Tests checkbox functionality by clicking on BMW and Honda checkboxes and verifying they are selected

Starting URL: https://www.letskodeit.com/practice

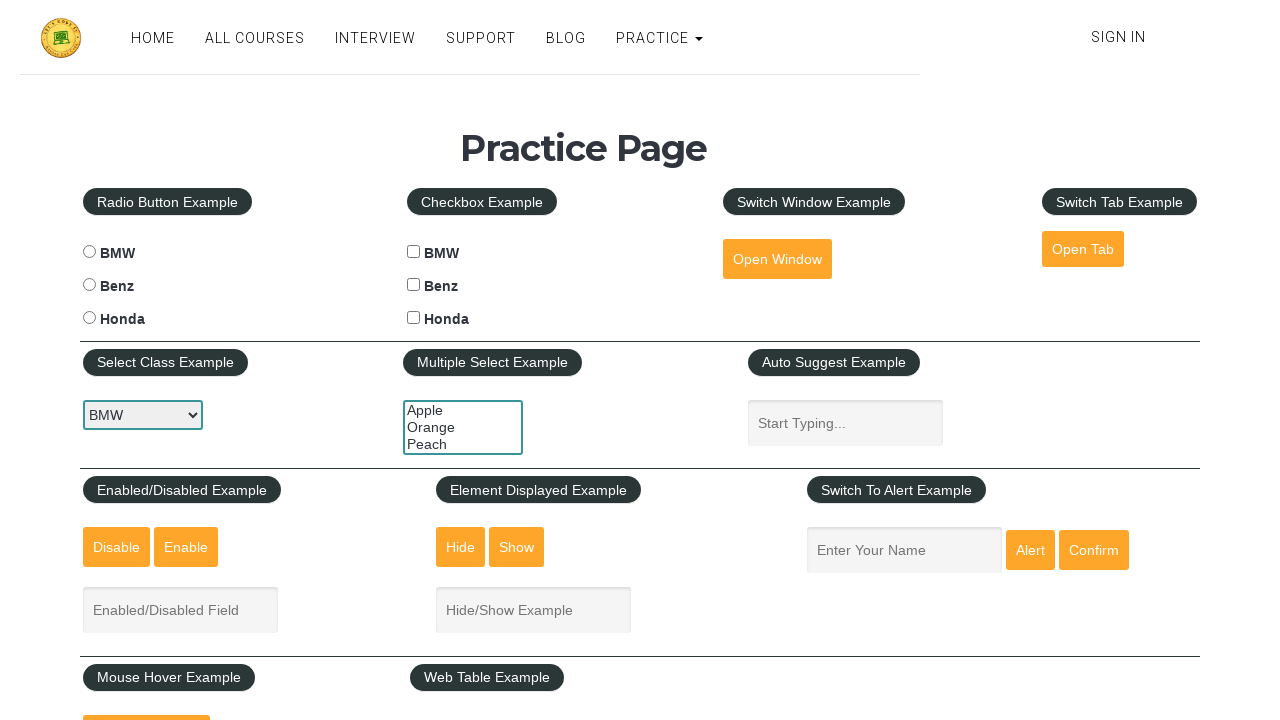

Clicked BMW checkbox at (414, 252) on #bmwcheck
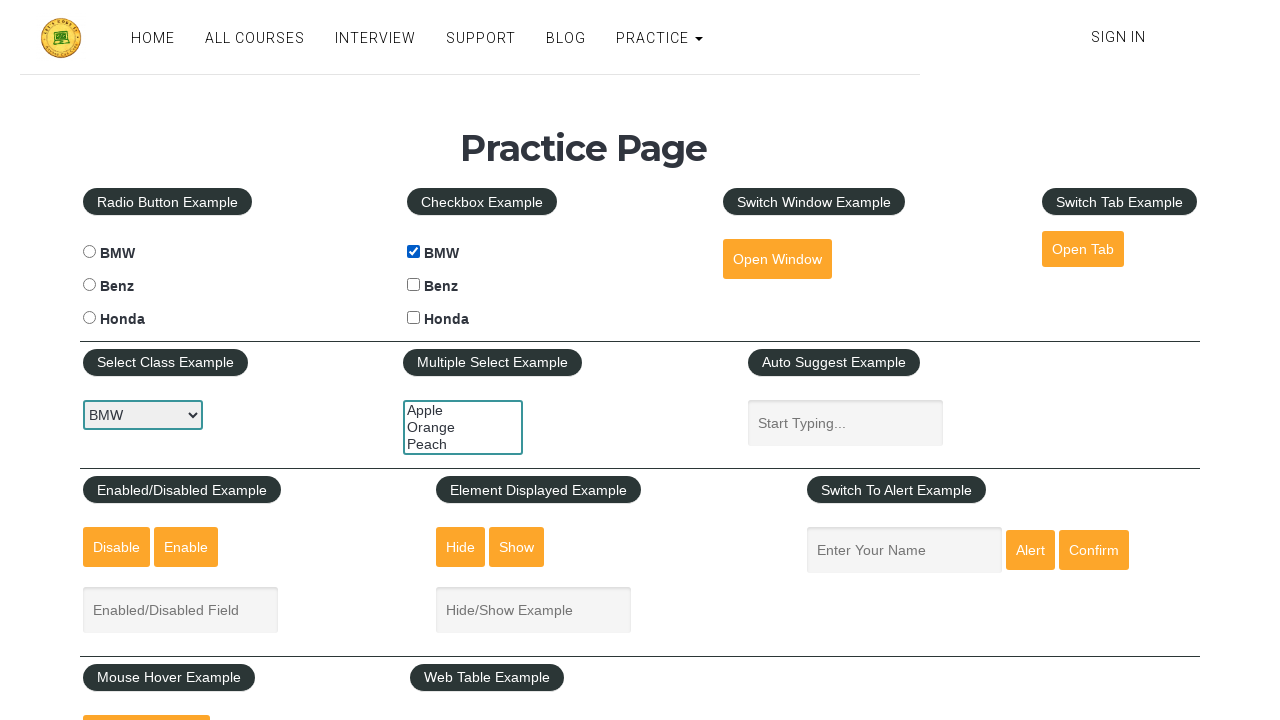

Clicked Honda checkbox at (414, 318) on #hondacheck
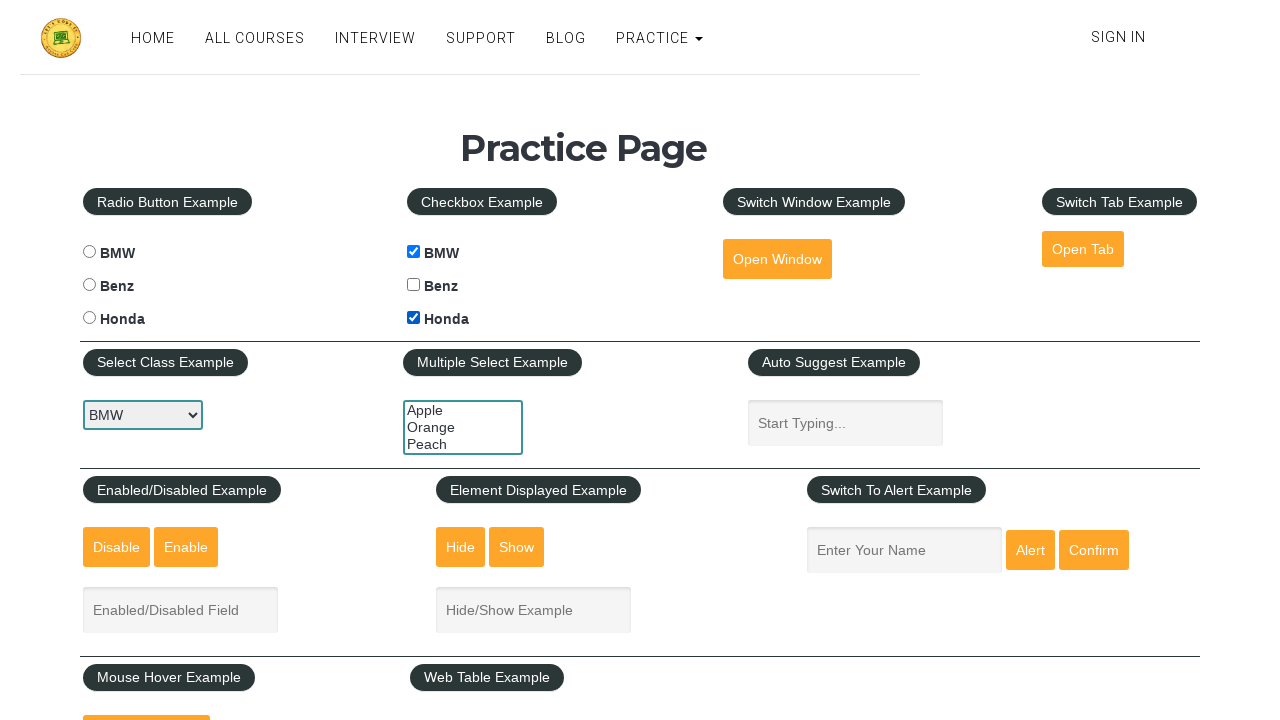

Verified BMW checkbox is selected
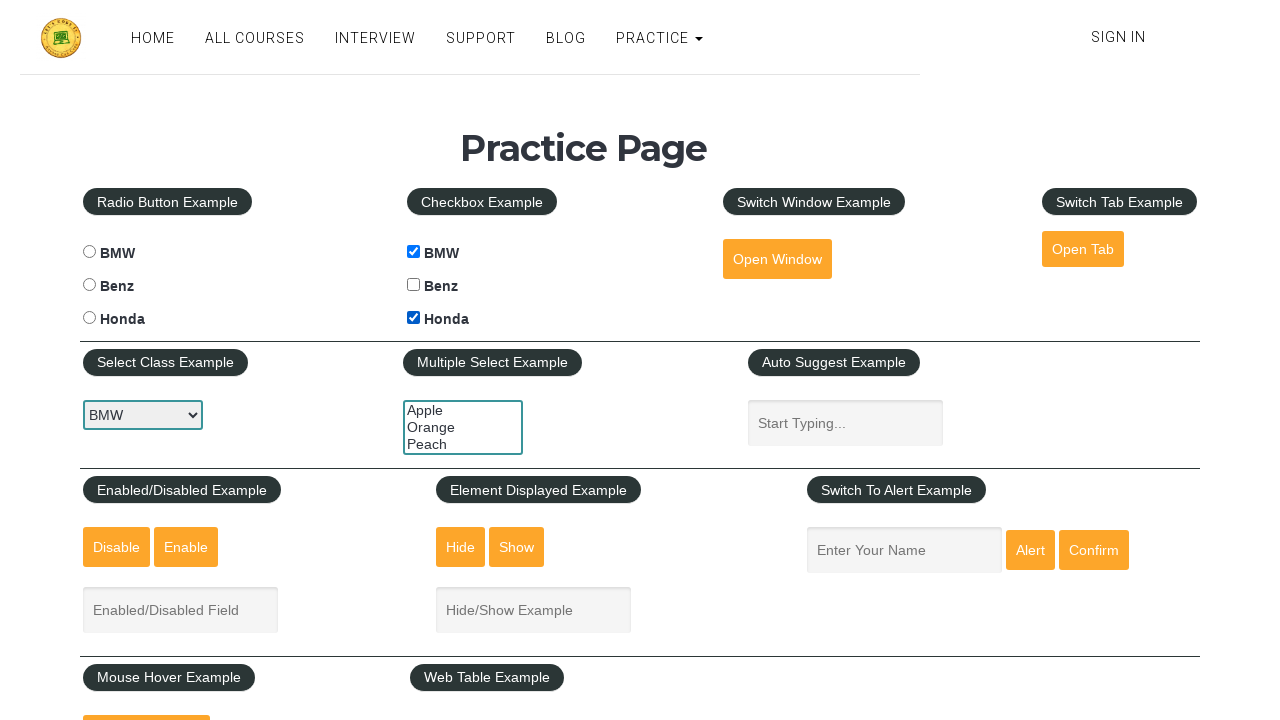

Verified Honda checkbox is selected
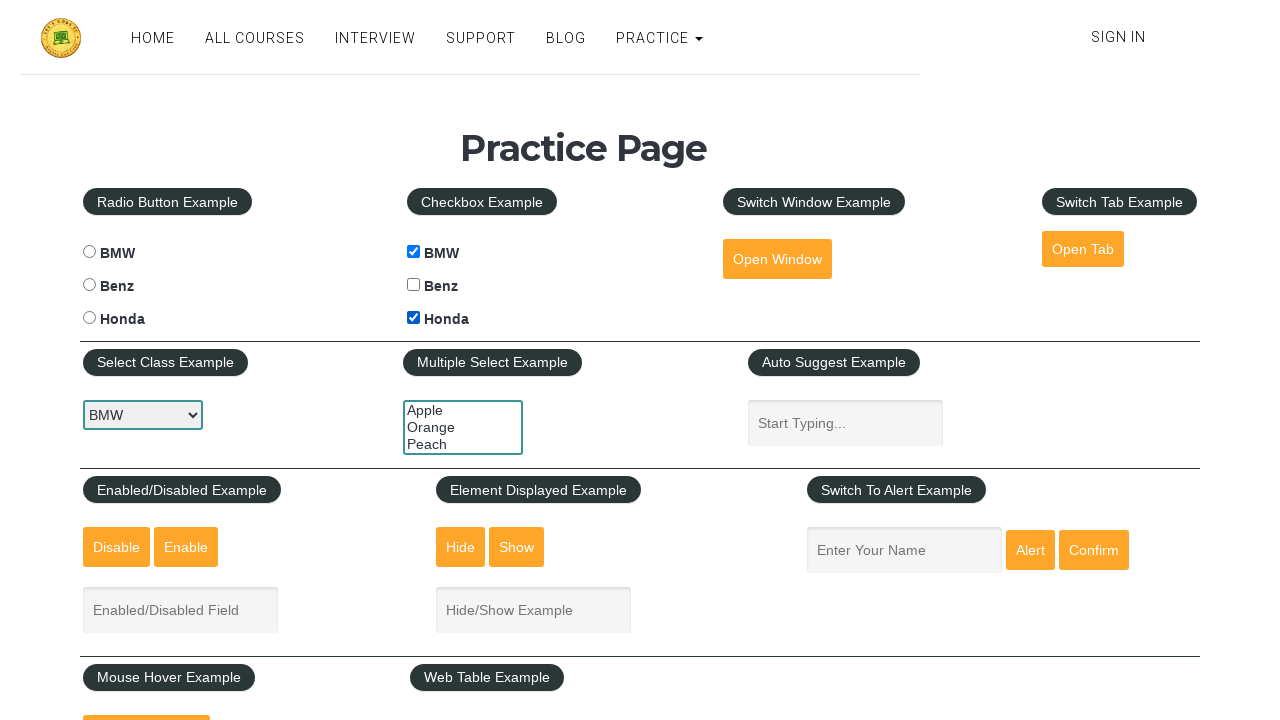

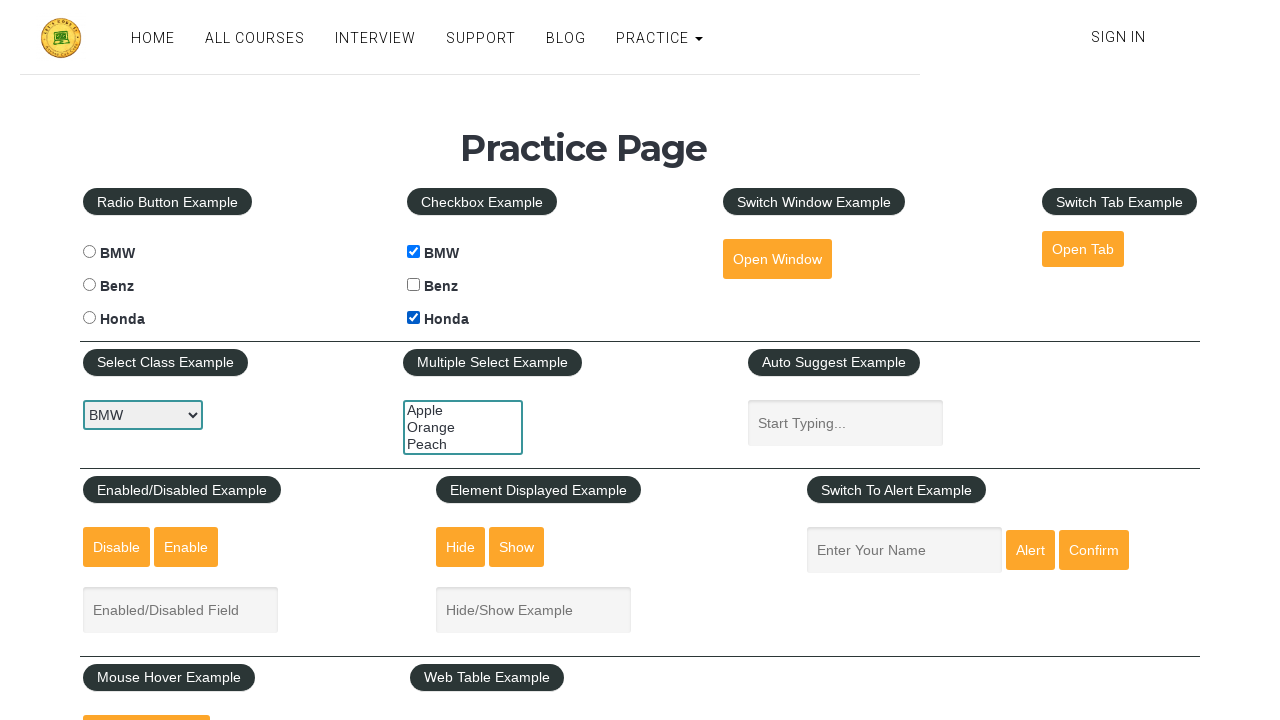